Navigates to W3Schools HTML tables page and verifies the example table is present and accessible

Starting URL: https://www.w3schools.com/html/html_tables.asp

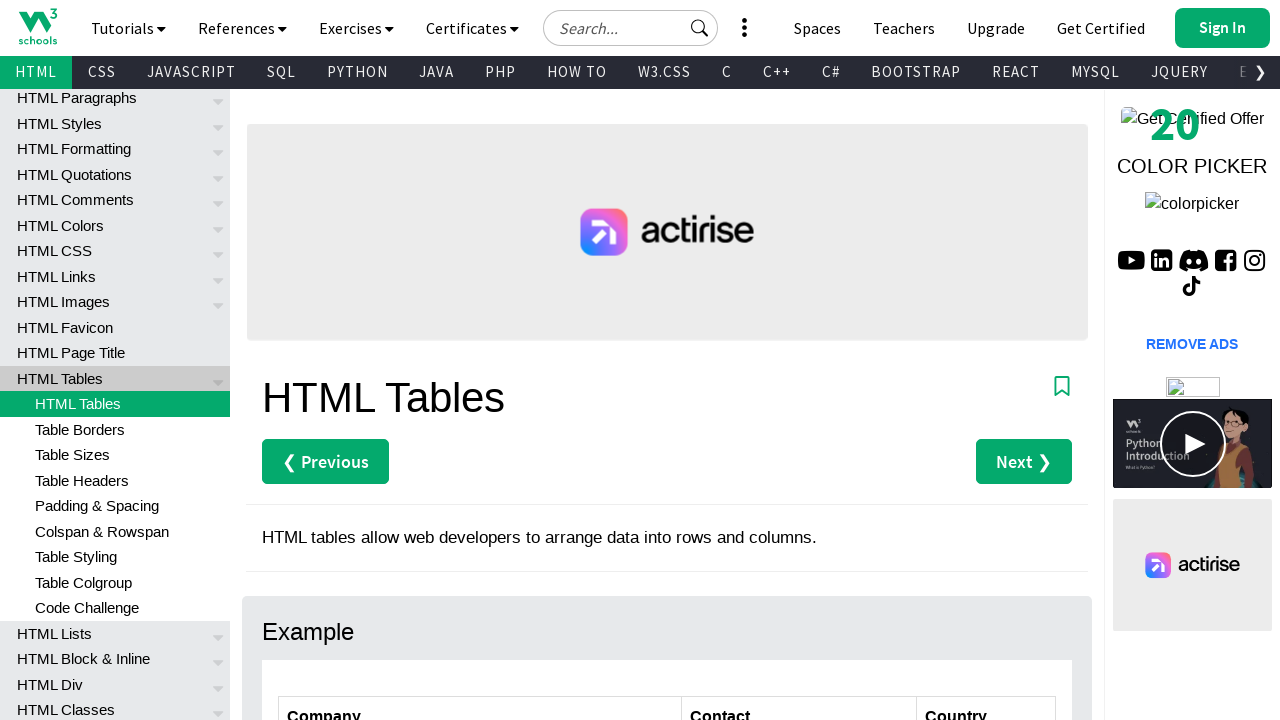

Navigated to W3Schools HTML tables page
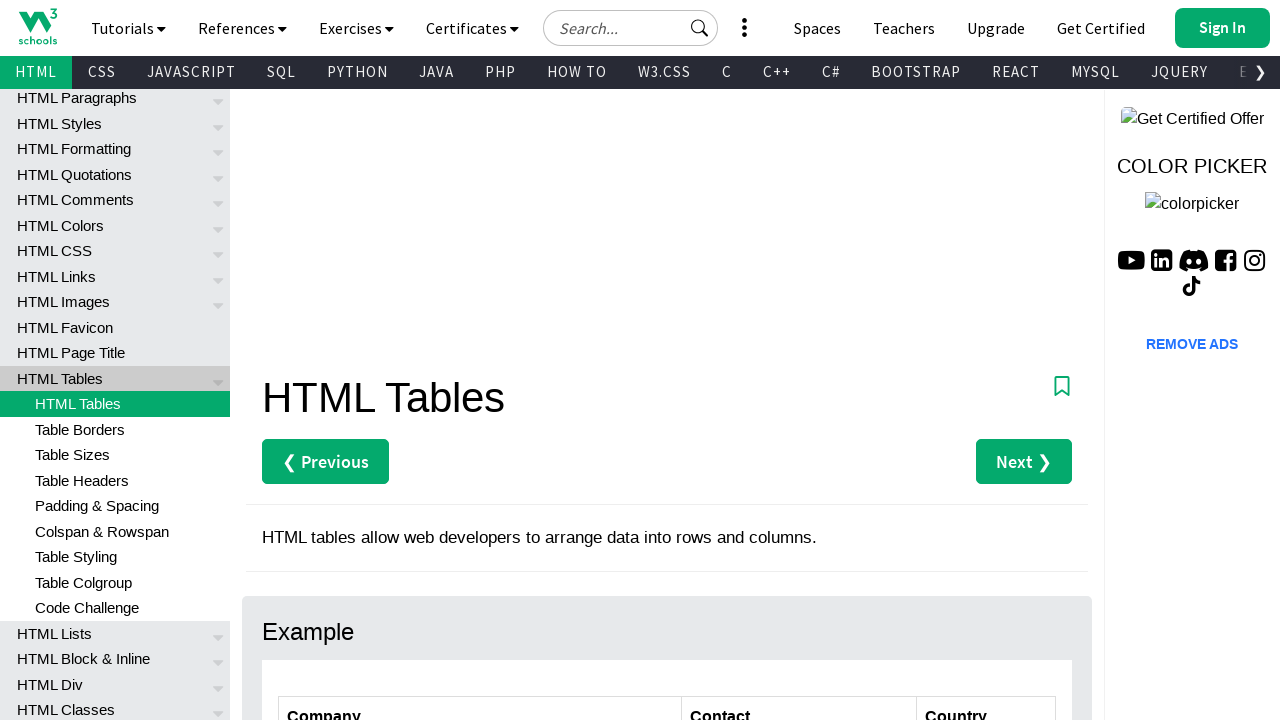

Customers table loaded
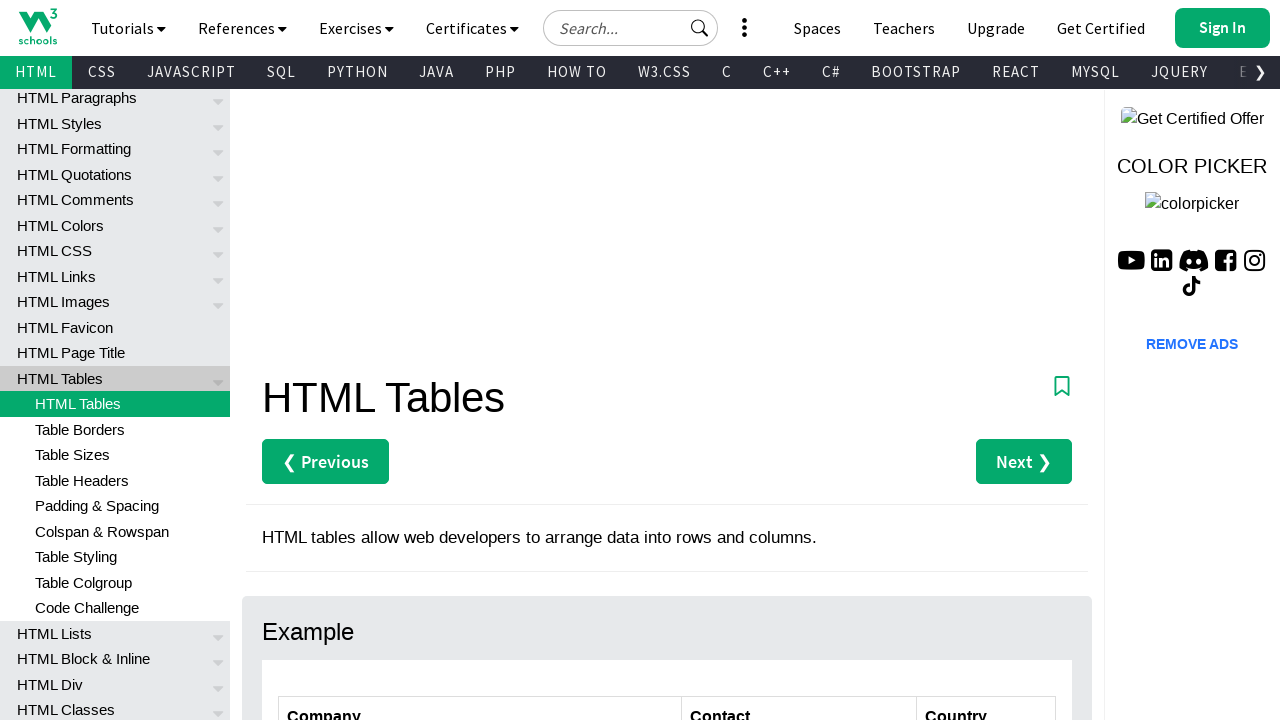

Table rows are present in the customers table
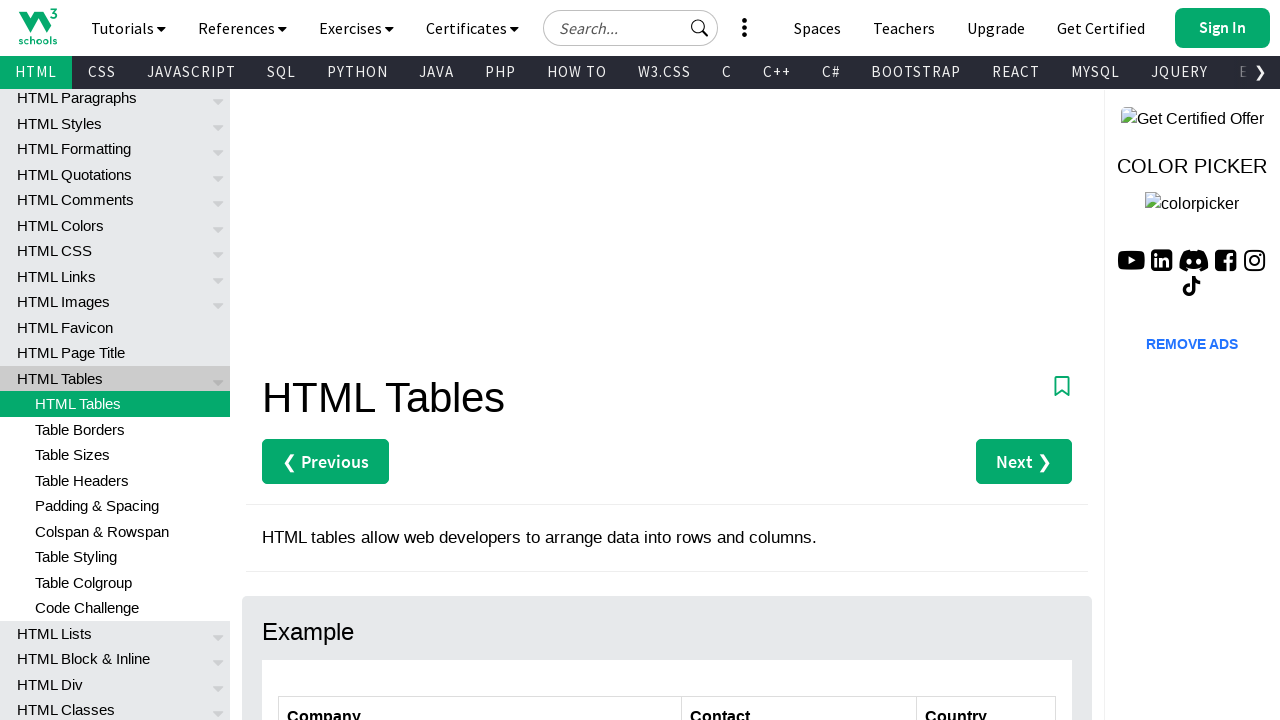

Table headers are present in the customers table
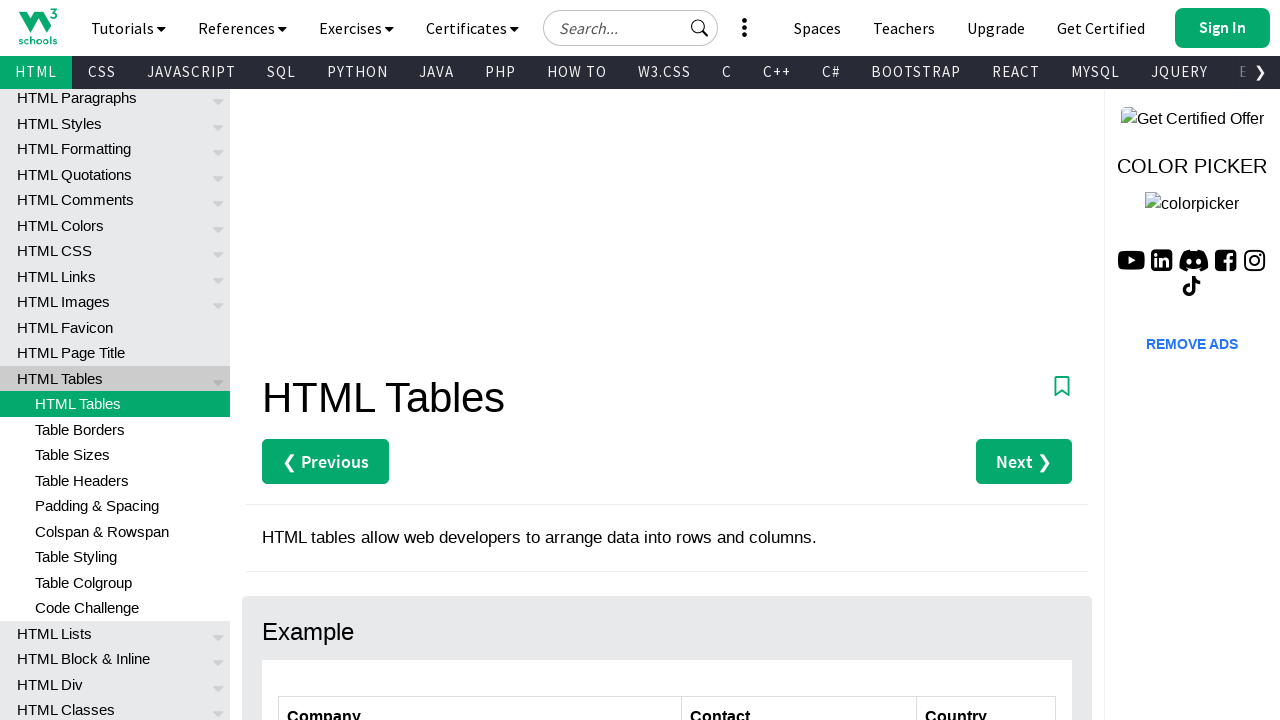

Table data cells are present in the customers table
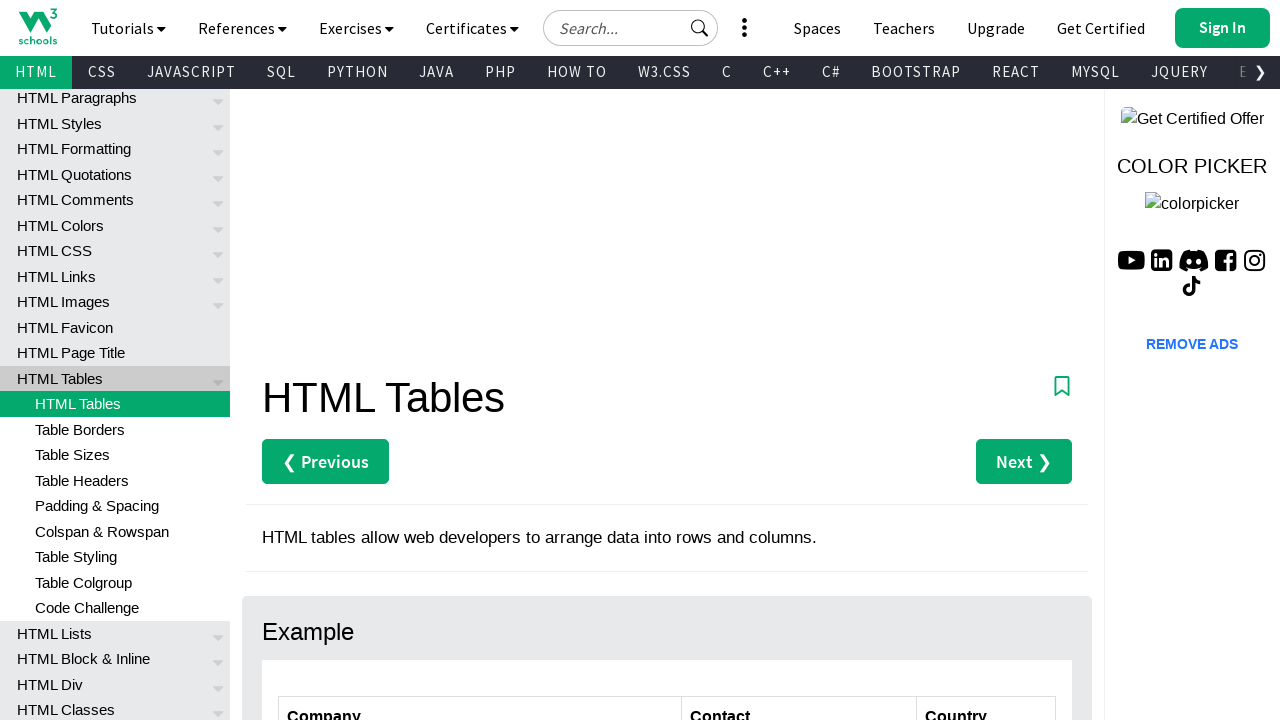

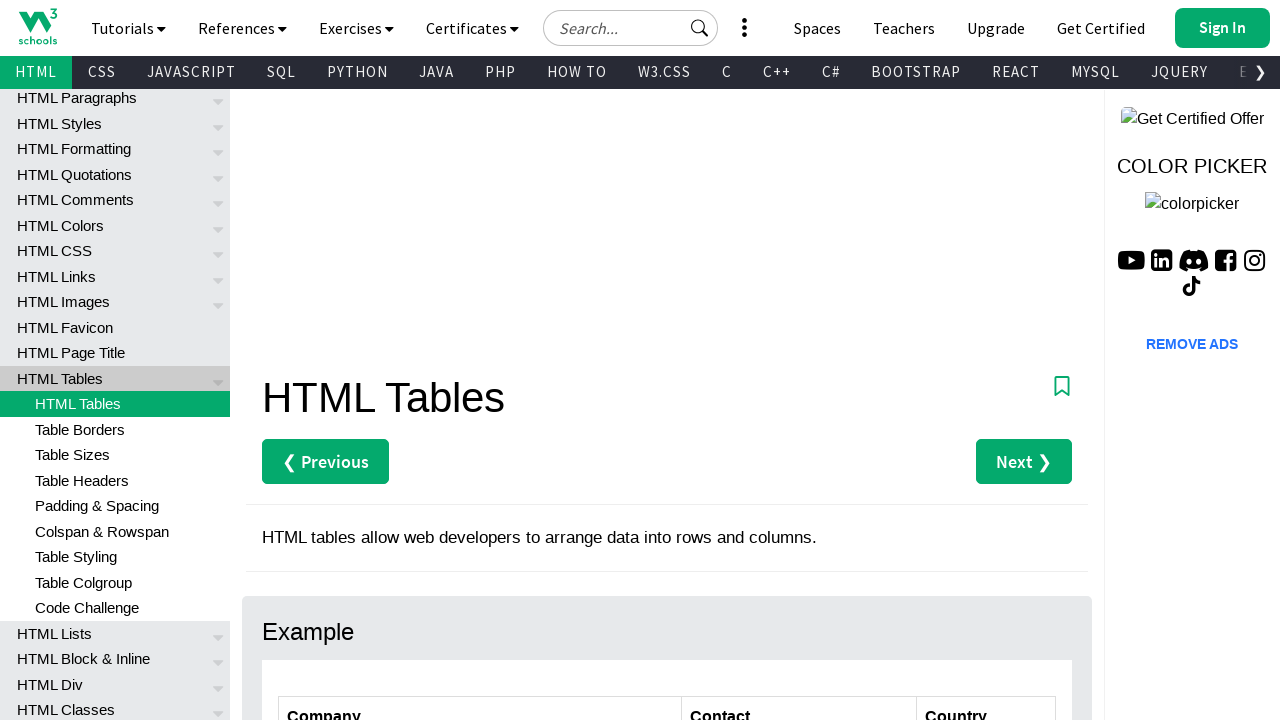